Tests navigating to demoqa.com homepage, scrolling to the 6th card element on the page, and clicking on it

Starting URL: https://demoqa.com

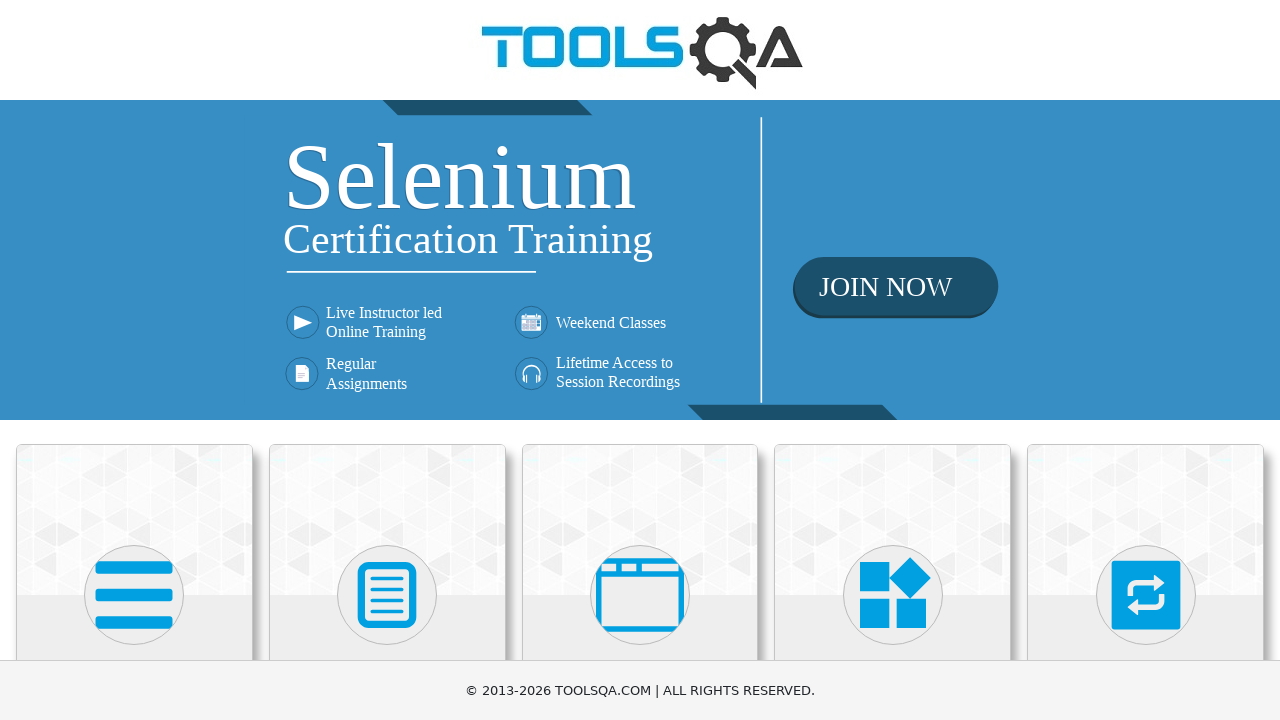

Waited for card elements to load on demoqa.com homepage
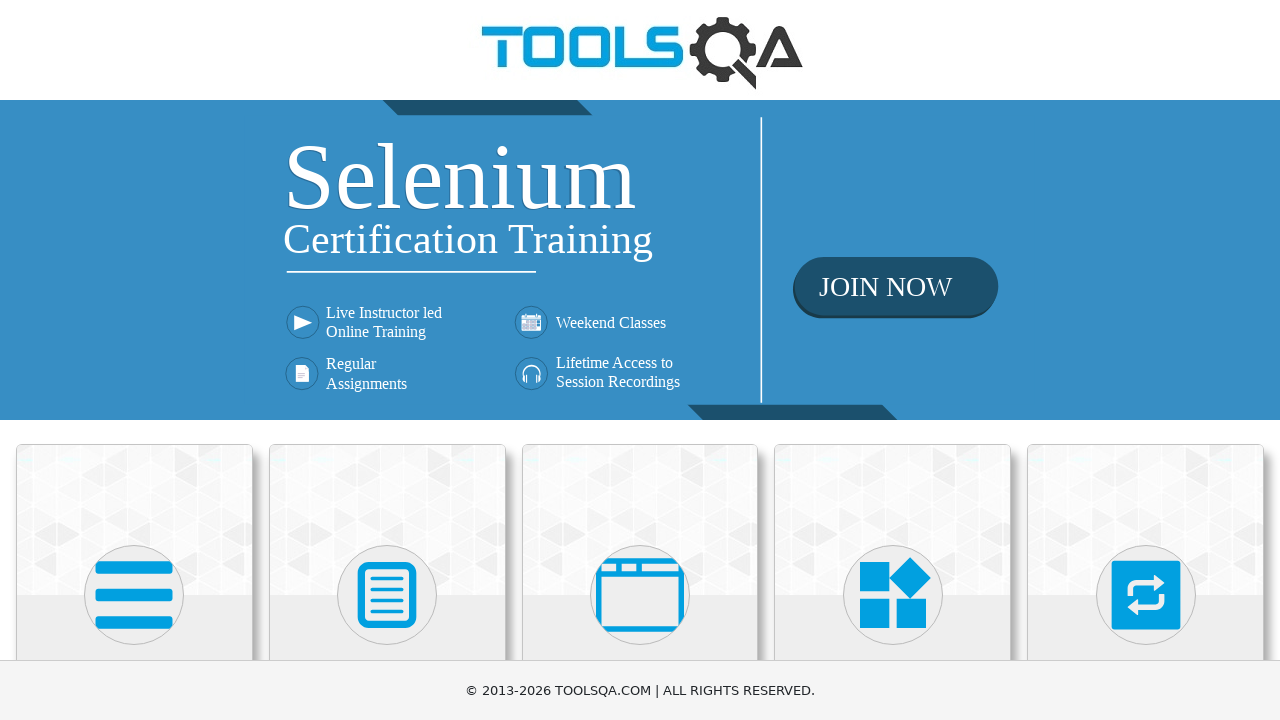

Located all card elements on the page
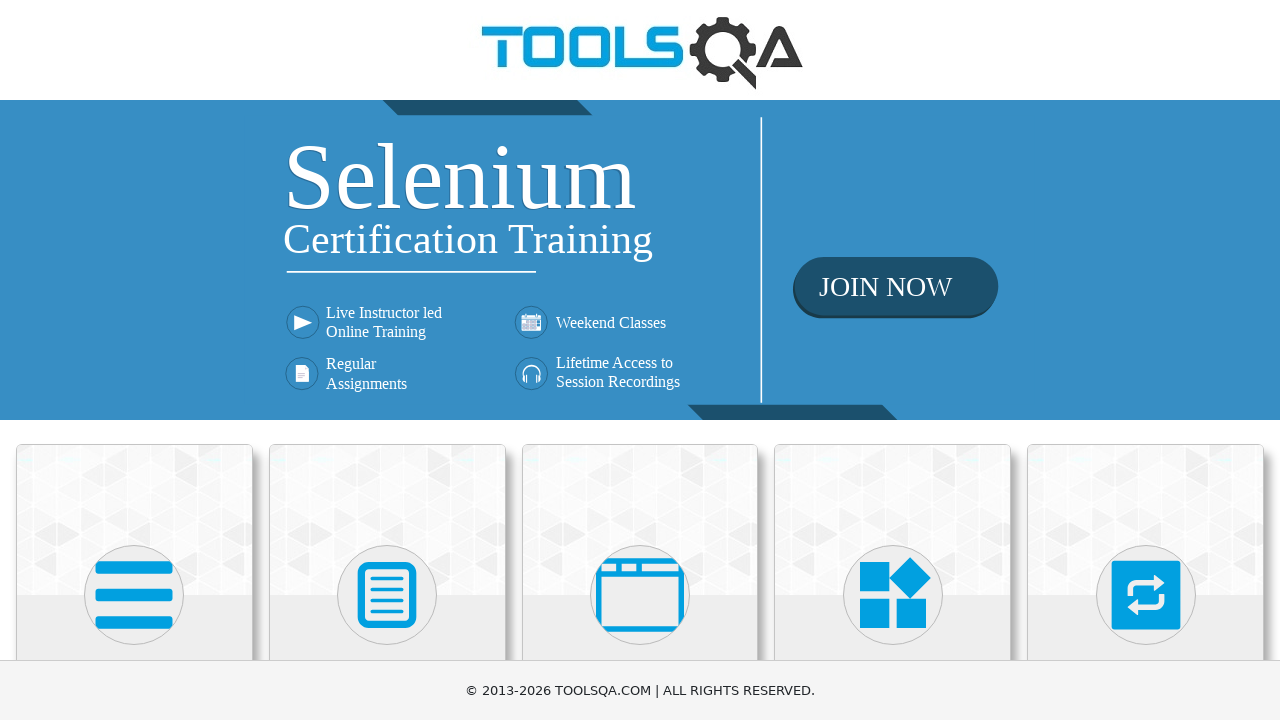

Selected the 6th card element
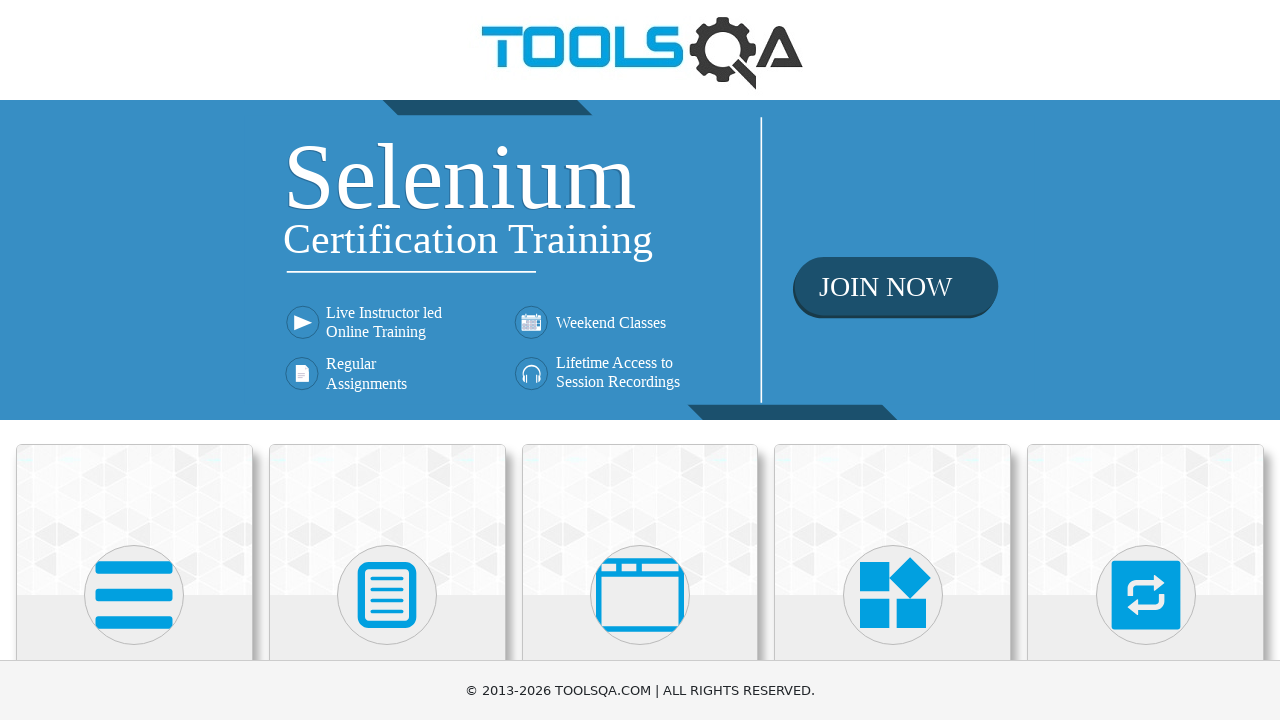

Scrolled the 6th card into view
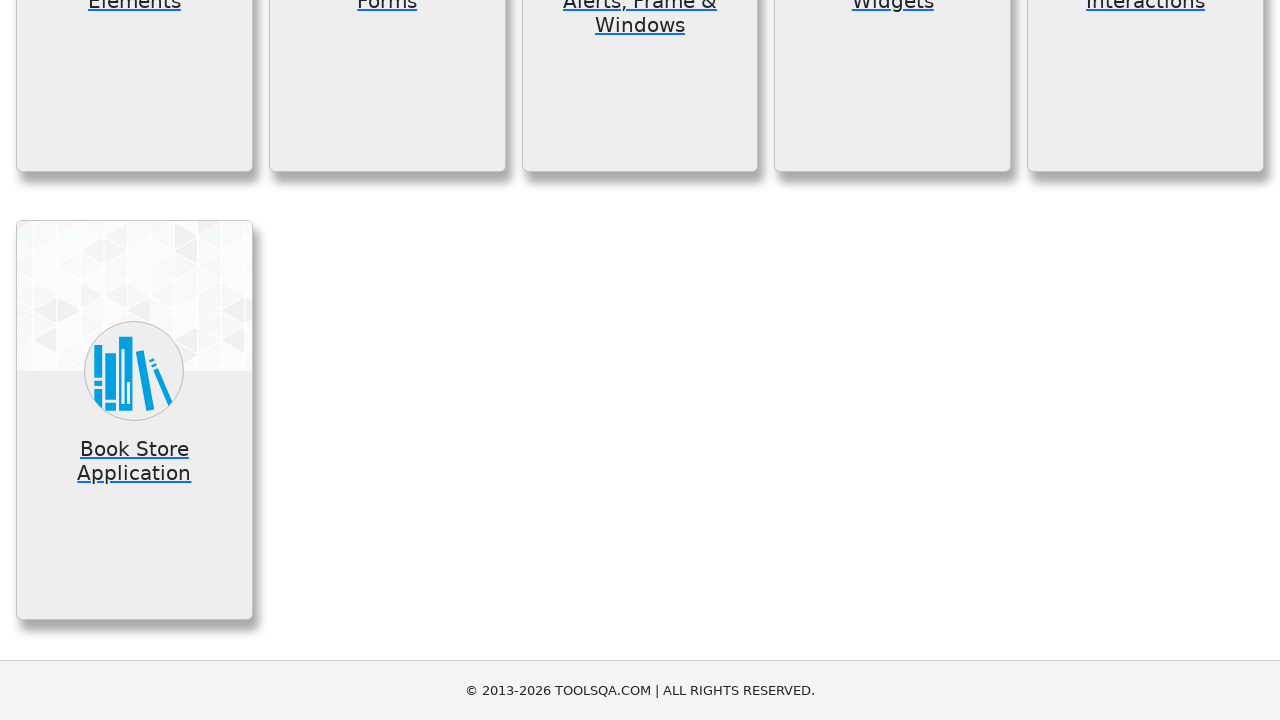

Clicked on the 6th card element at (134, 420) on .card >> nth=5
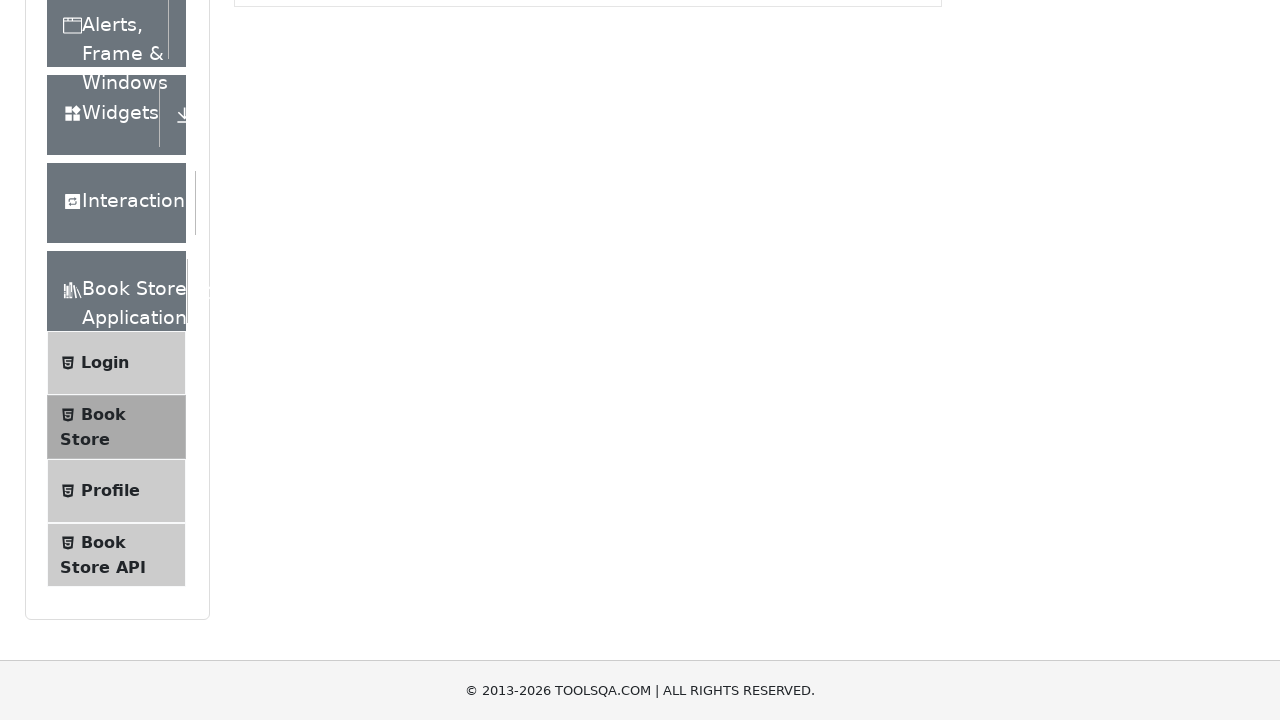

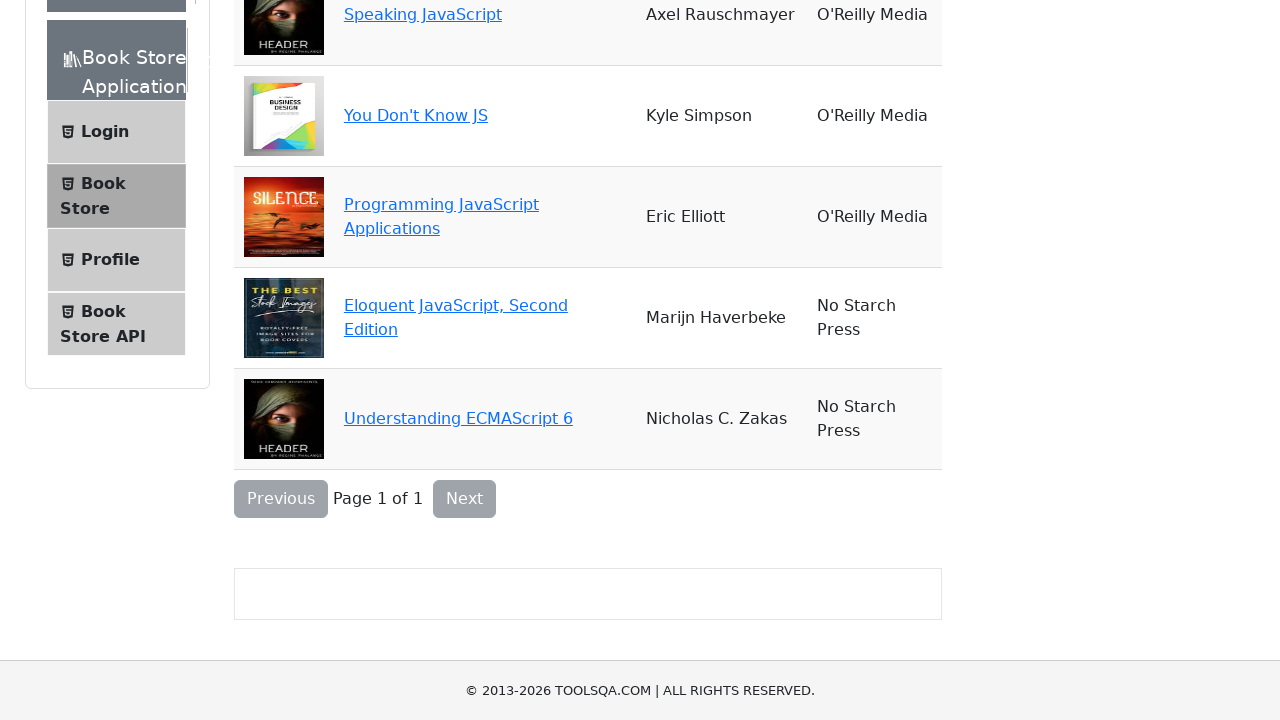